Tests dynamic loading by clicking through to Example 2 and waiting for content to load

Starting URL: https://the-internet.herokuapp.com/dynamic_loading

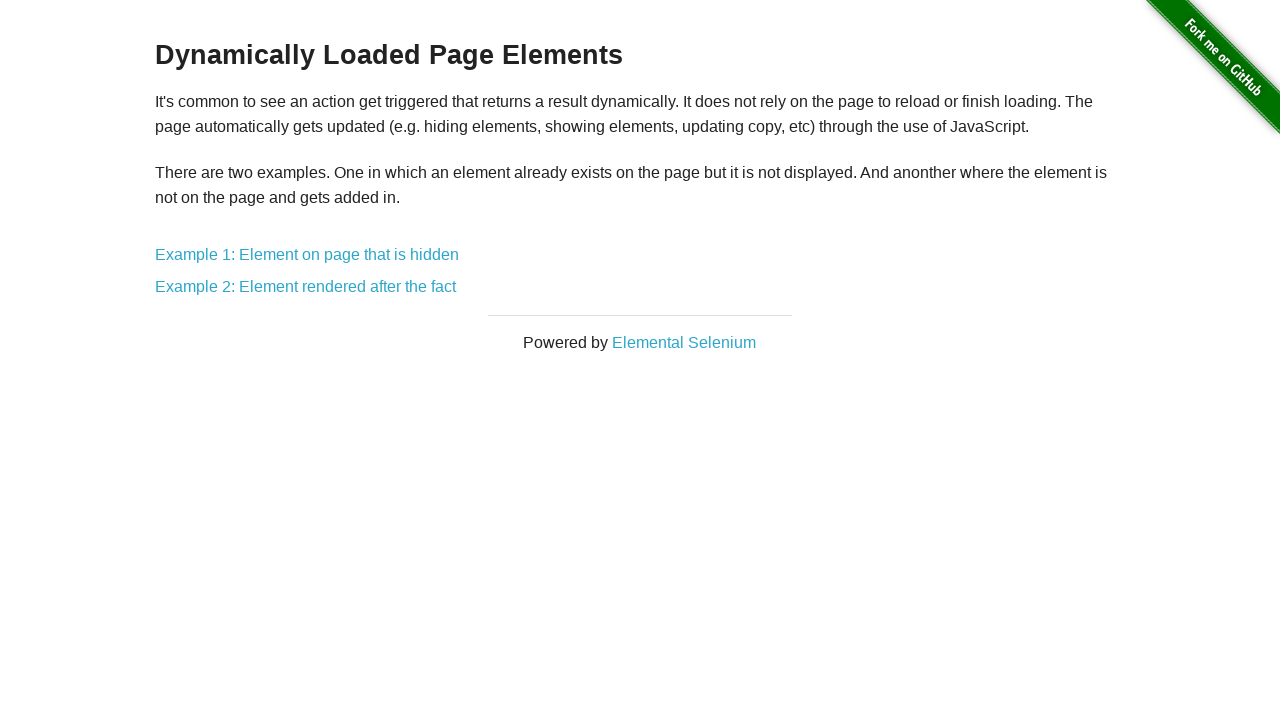

Clicked on Example 2 link at (306, 287) on text=Example 2
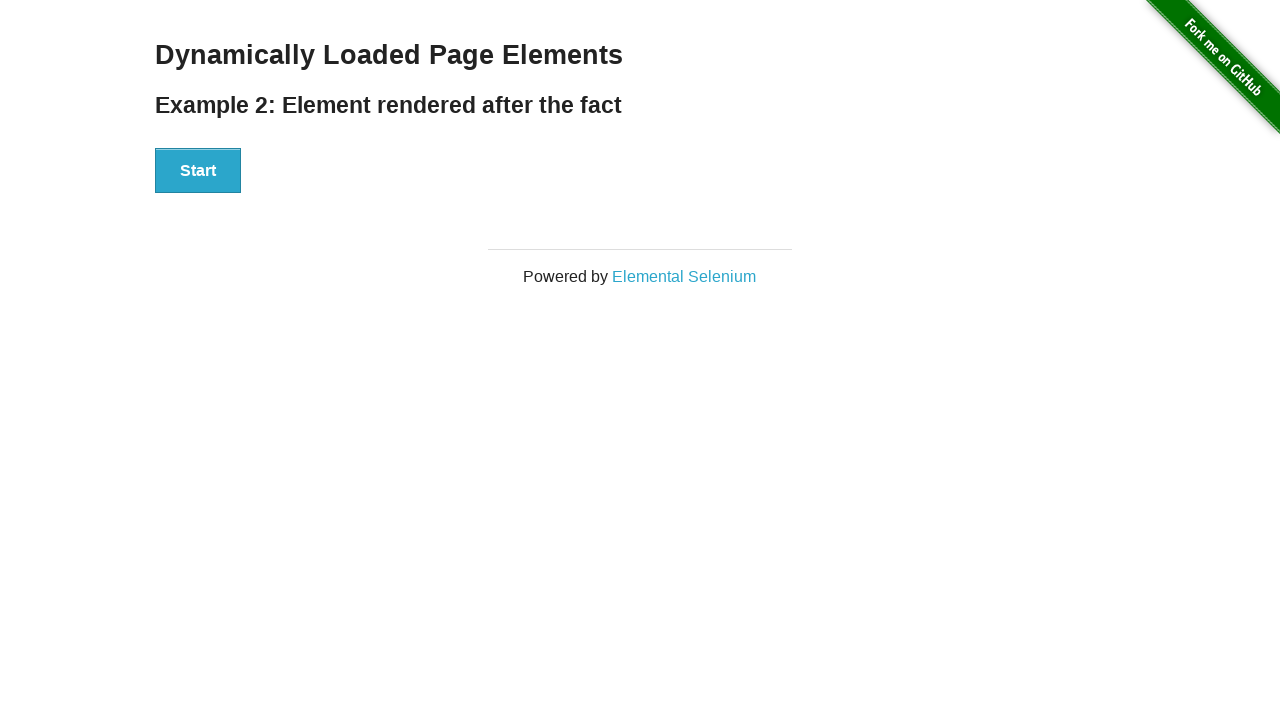

Clicked the start button to trigger dynamic loading at (198, 171) on xpath=//div[@id='start']/button
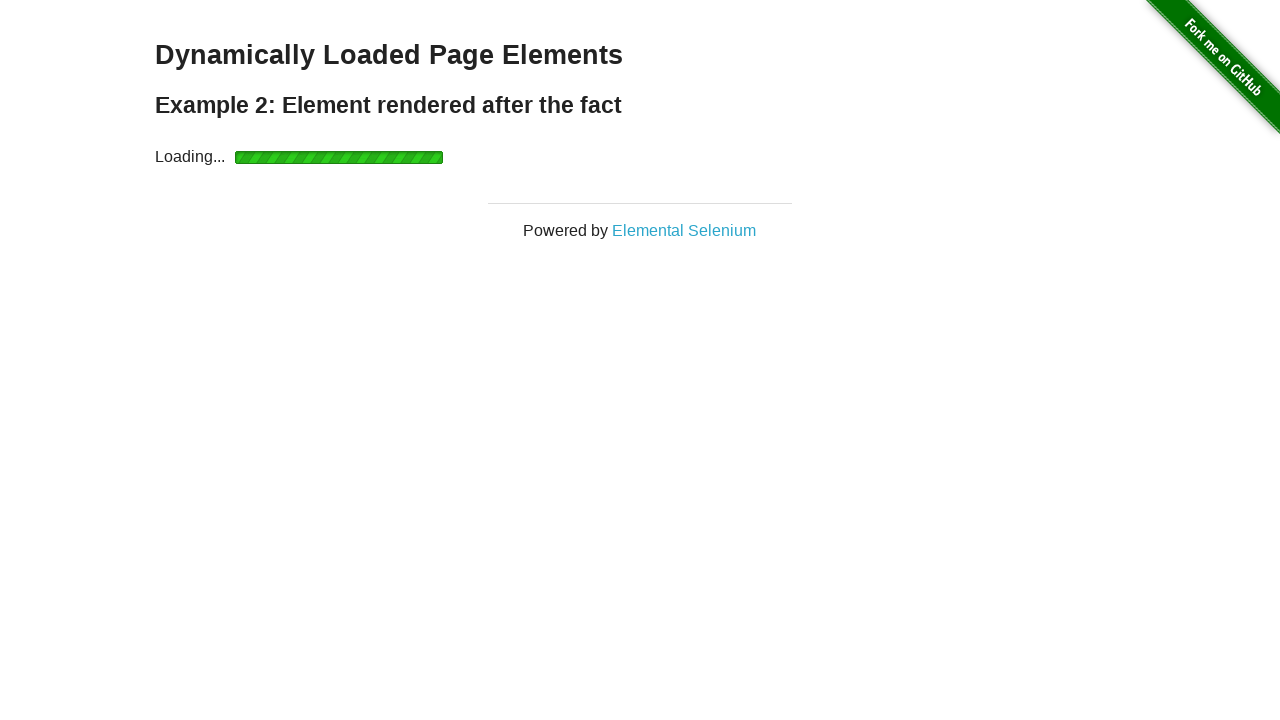

Waited for finish element to appear
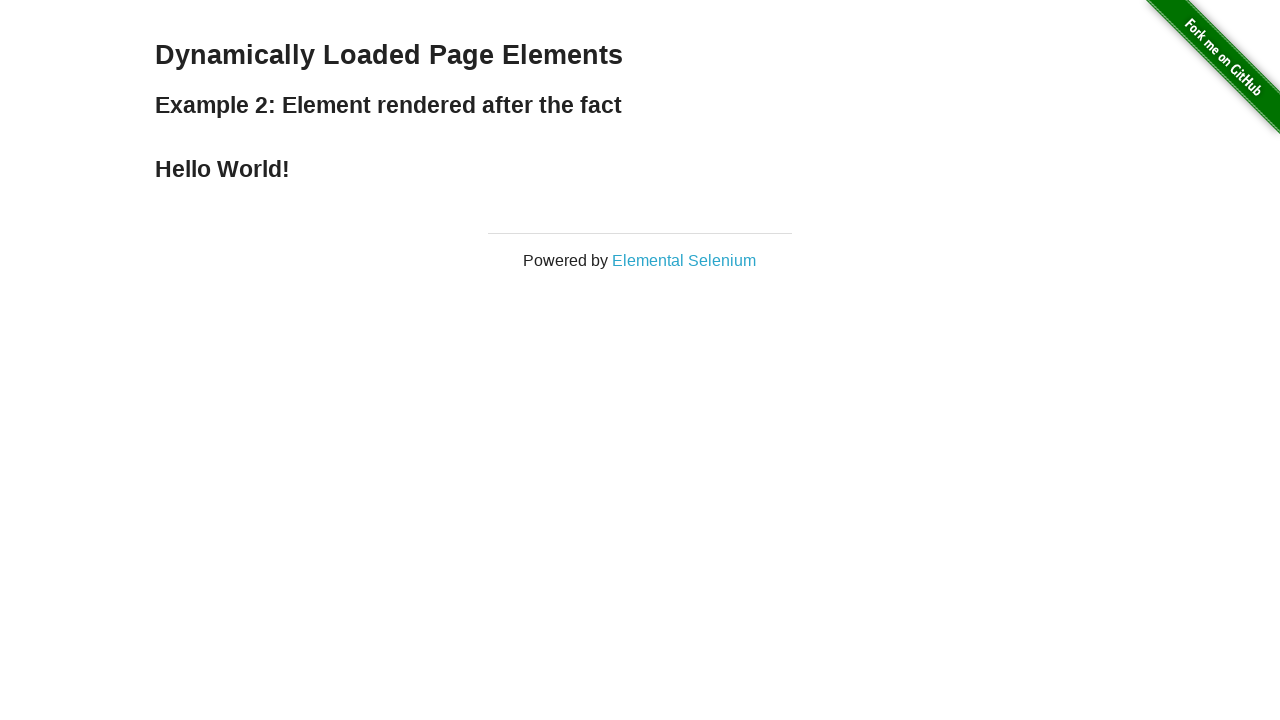

Retrieved finish message text content
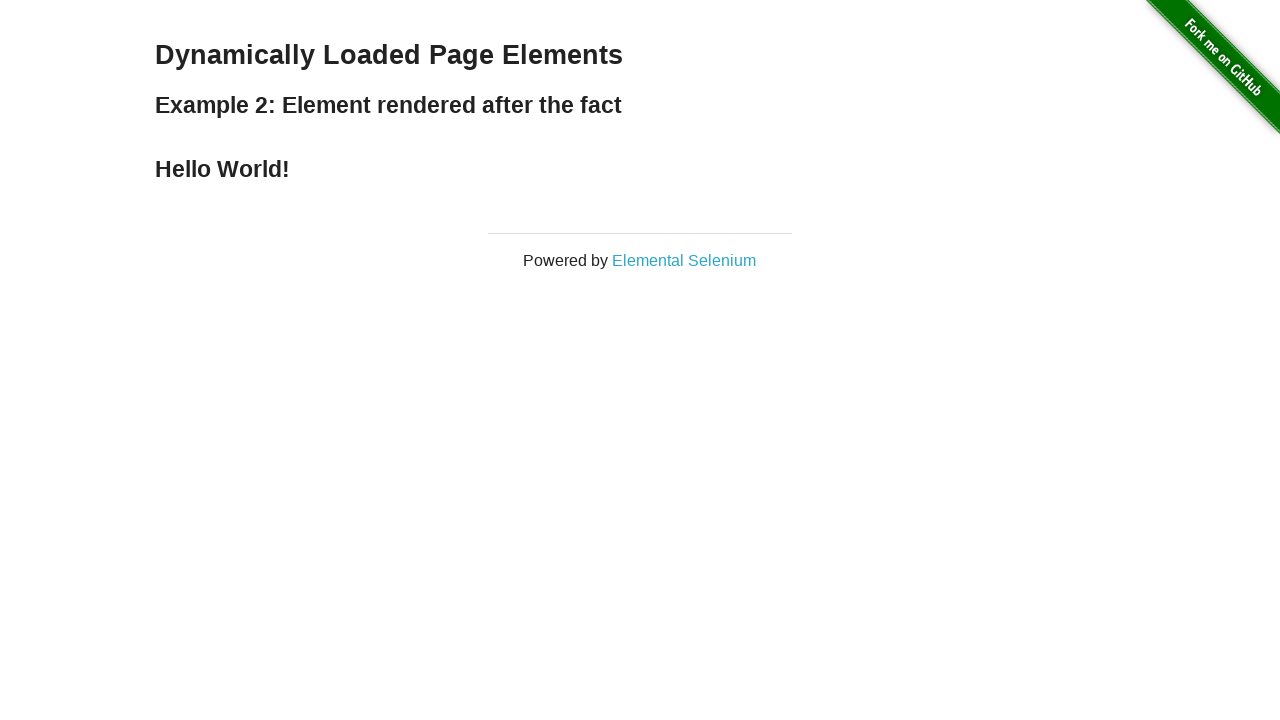

Verified finish message equals 'Hello World!'
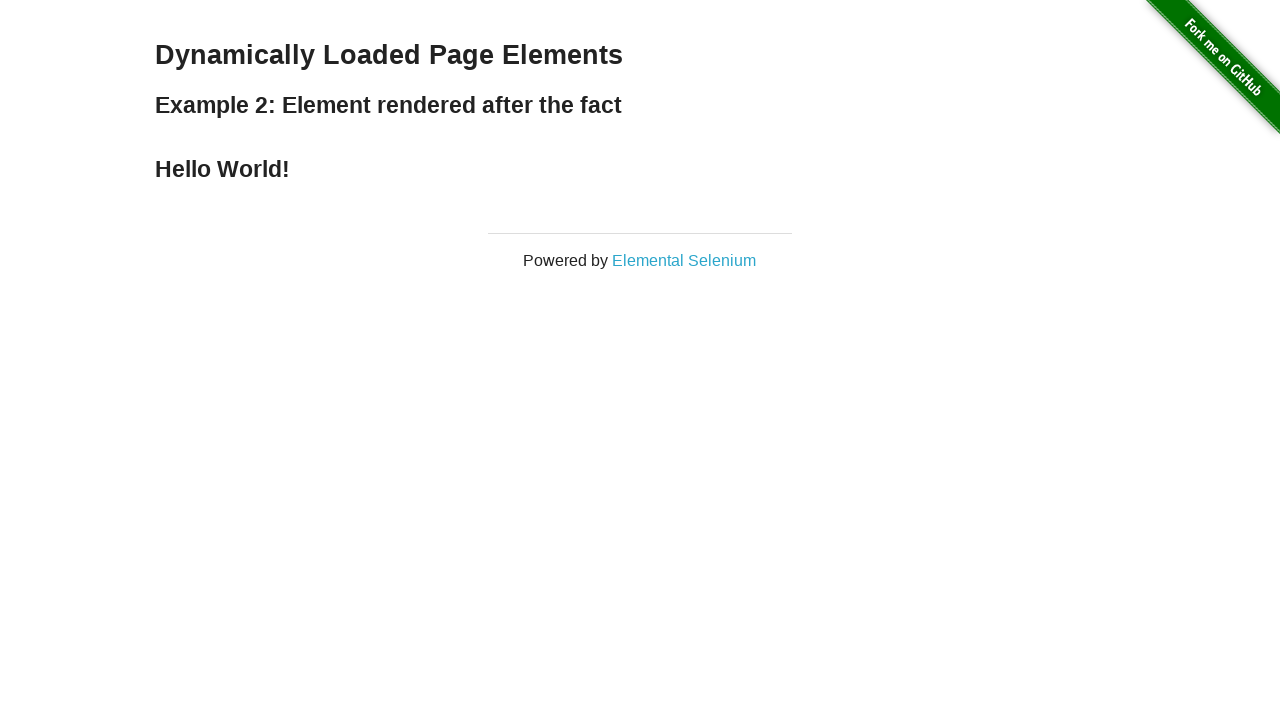

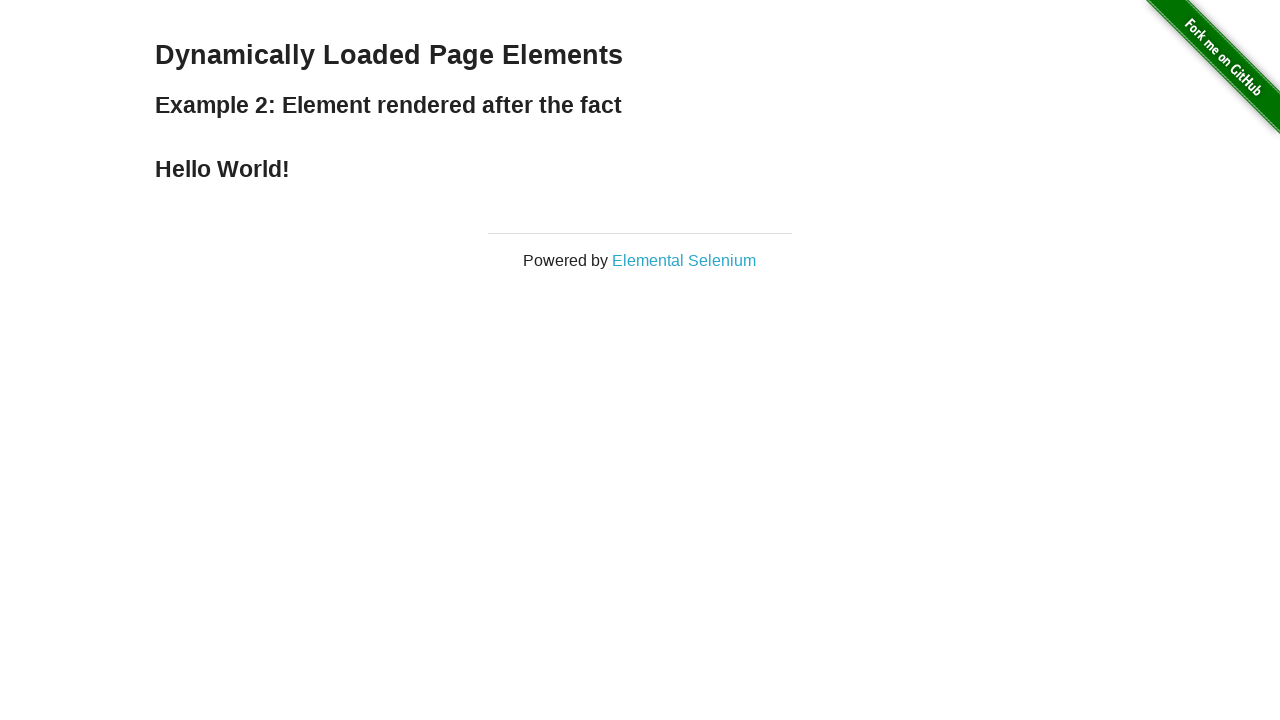